Waits for the quiz menu element to be present on sparkkorea.com and then clicks it

Starting URL: https://sparkkorea.com

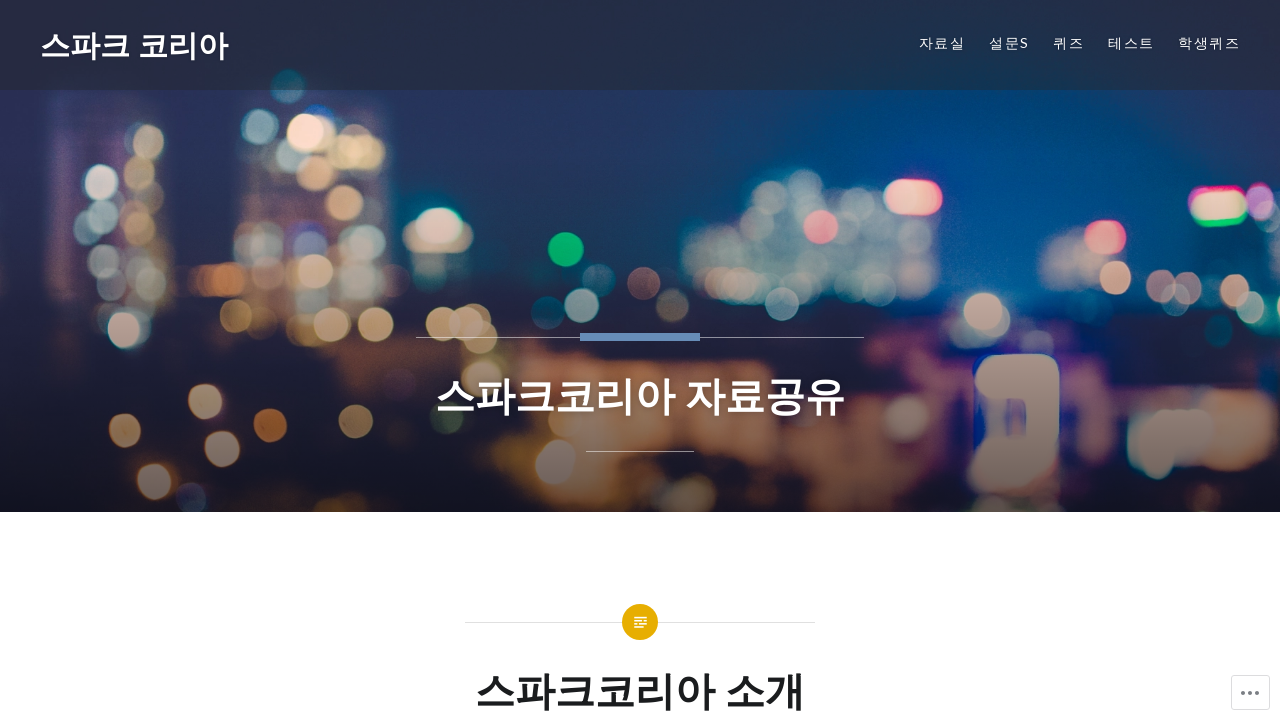

Waited for quiz menu element to be present on sparkkorea.com
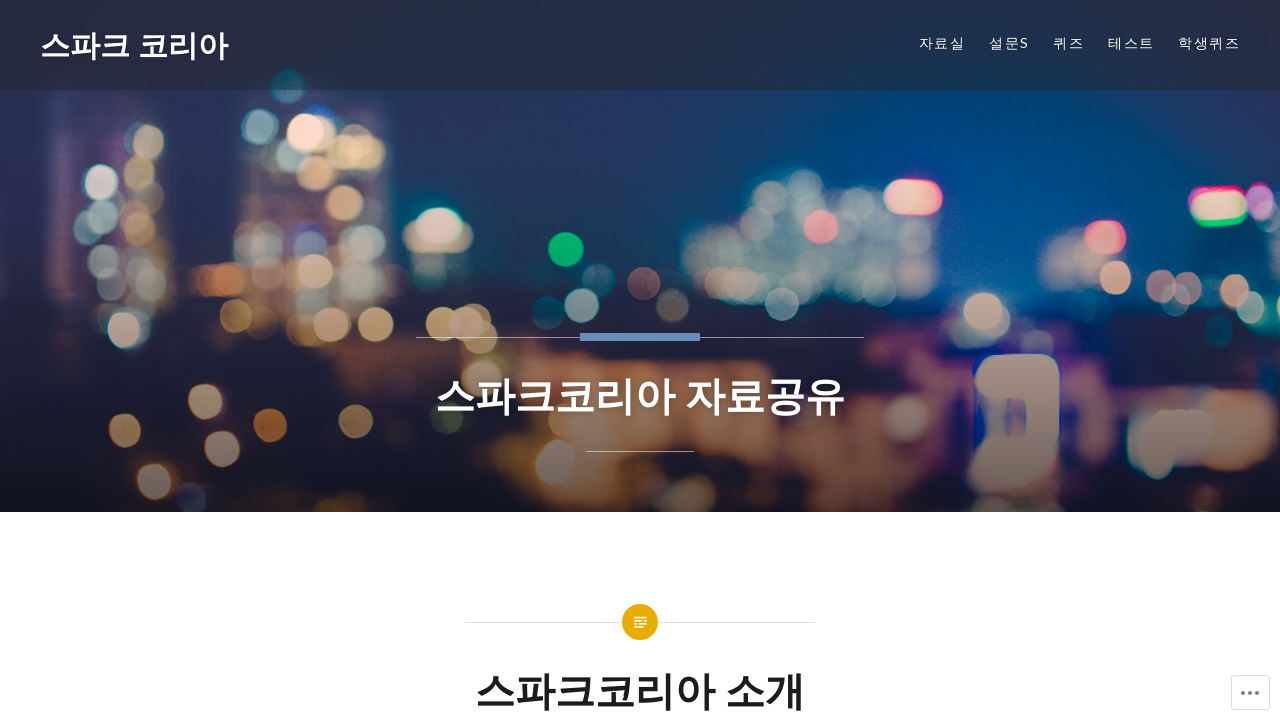

Clicked the quiz menu element at (1069, 43) on #menu-item-382 a
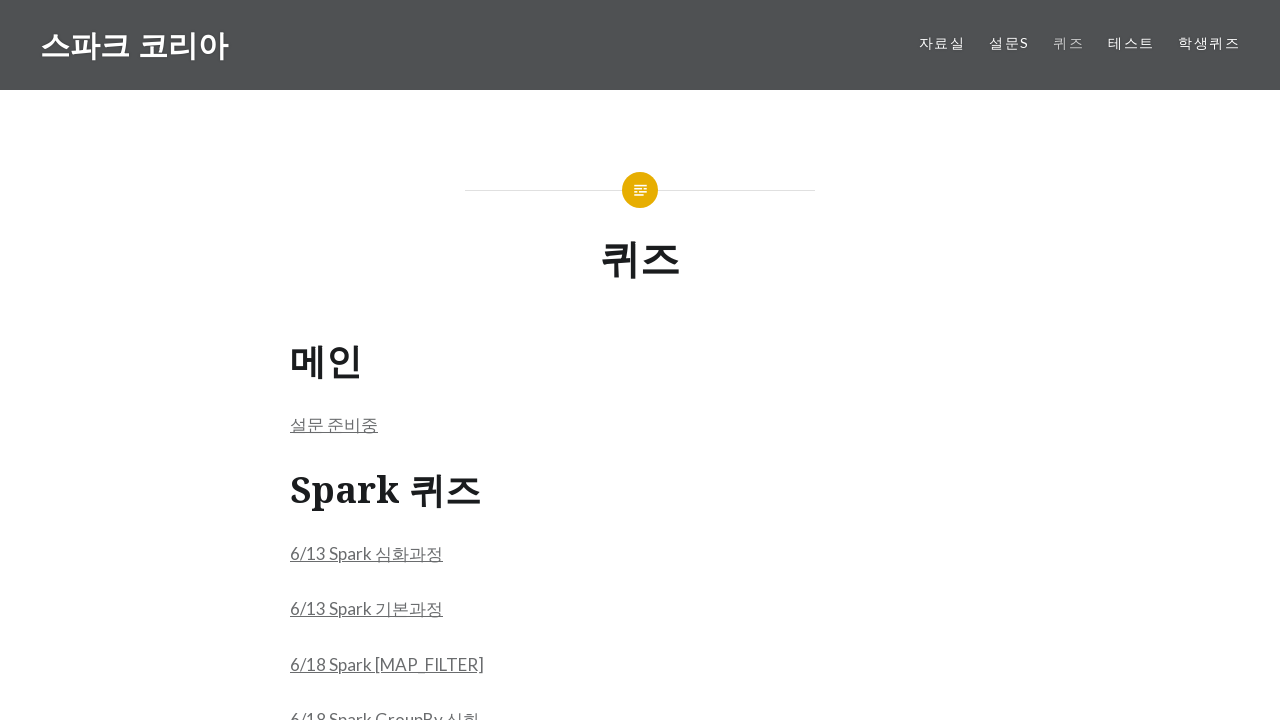

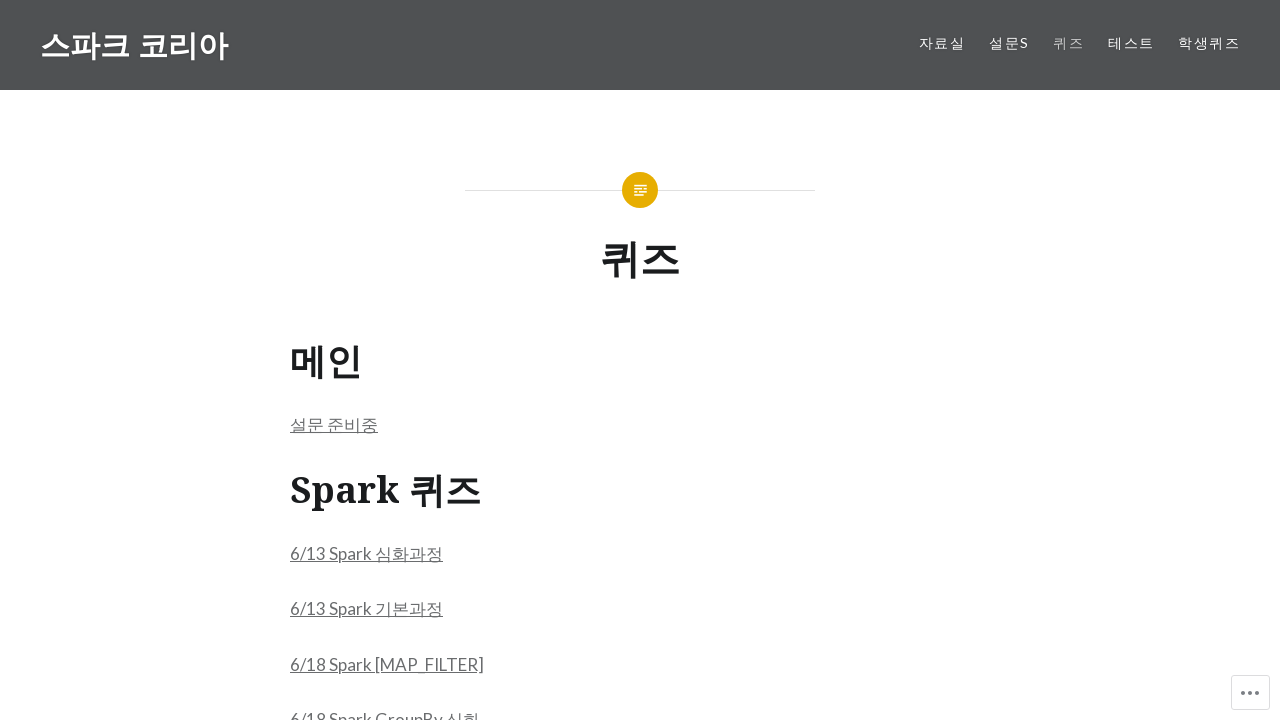